Tests browser window and tab handling by clicking buttons to open a new window and a new tab, then switching between the parent window and child windows/tabs.

Starting URL: https://demoqa.com/browser-windows

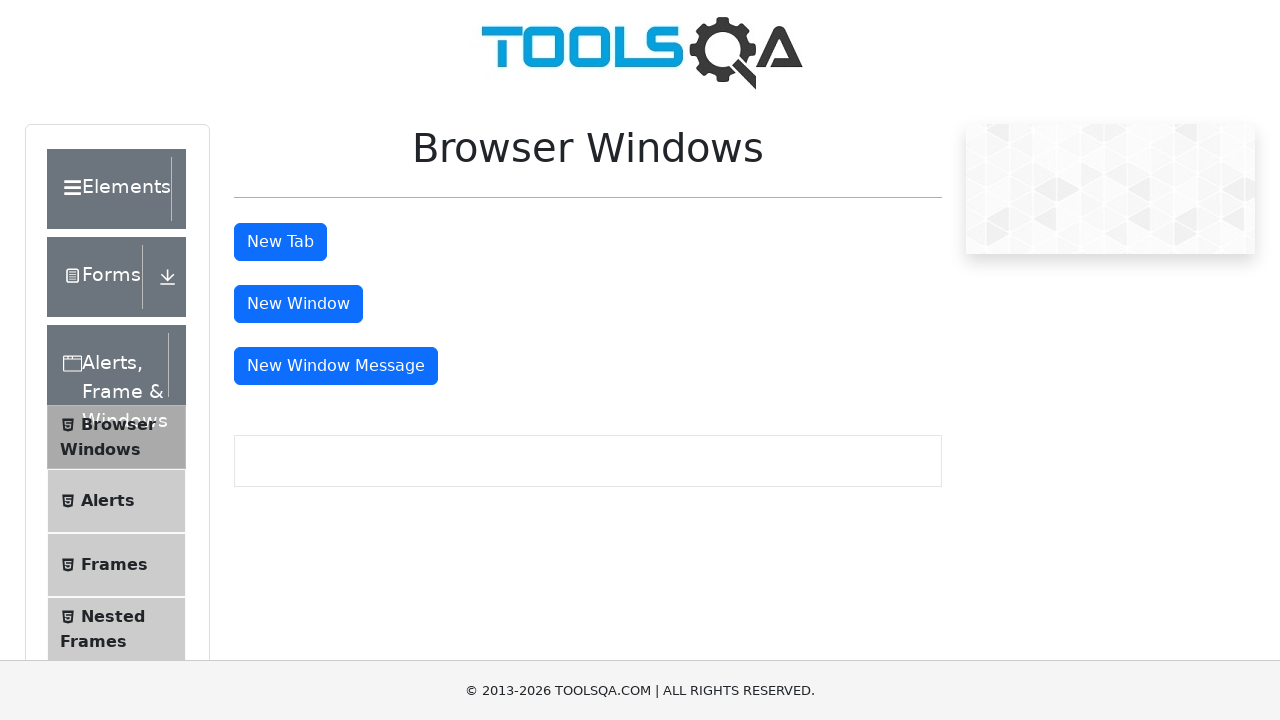

Clicked 'New Window' button and new window opened at (298, 304) on #windowButton
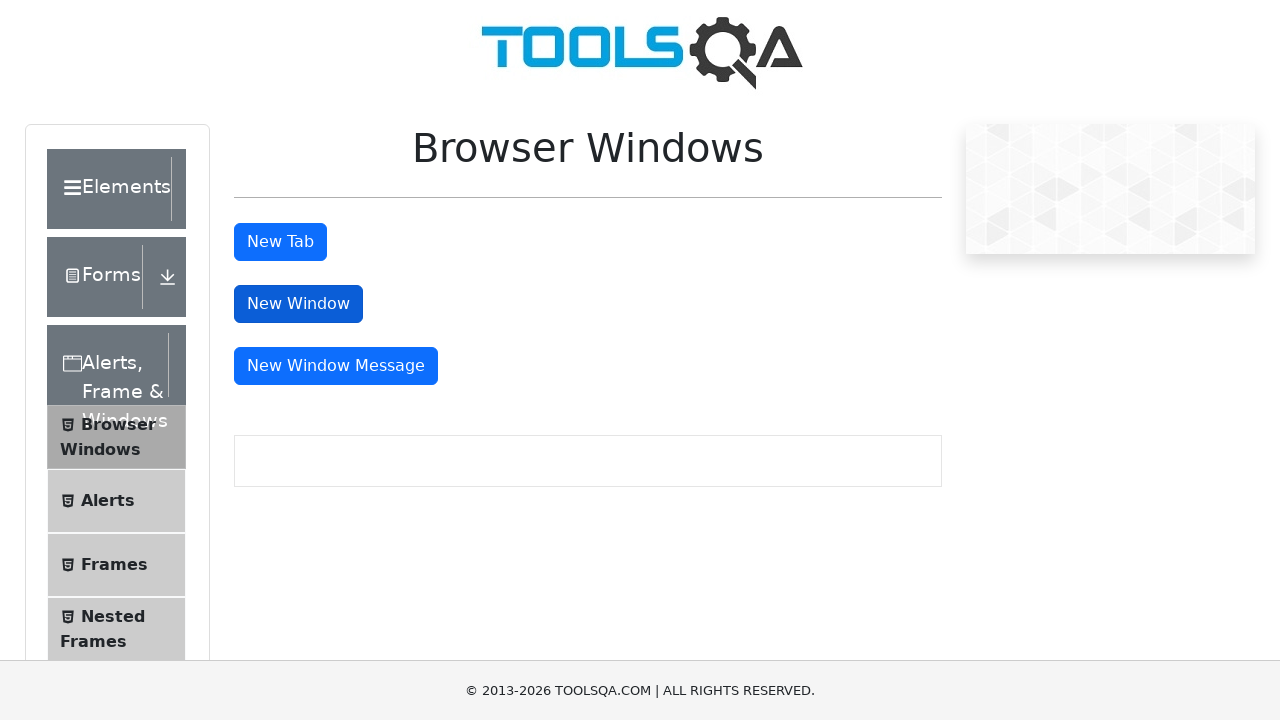

New window page loaded completely
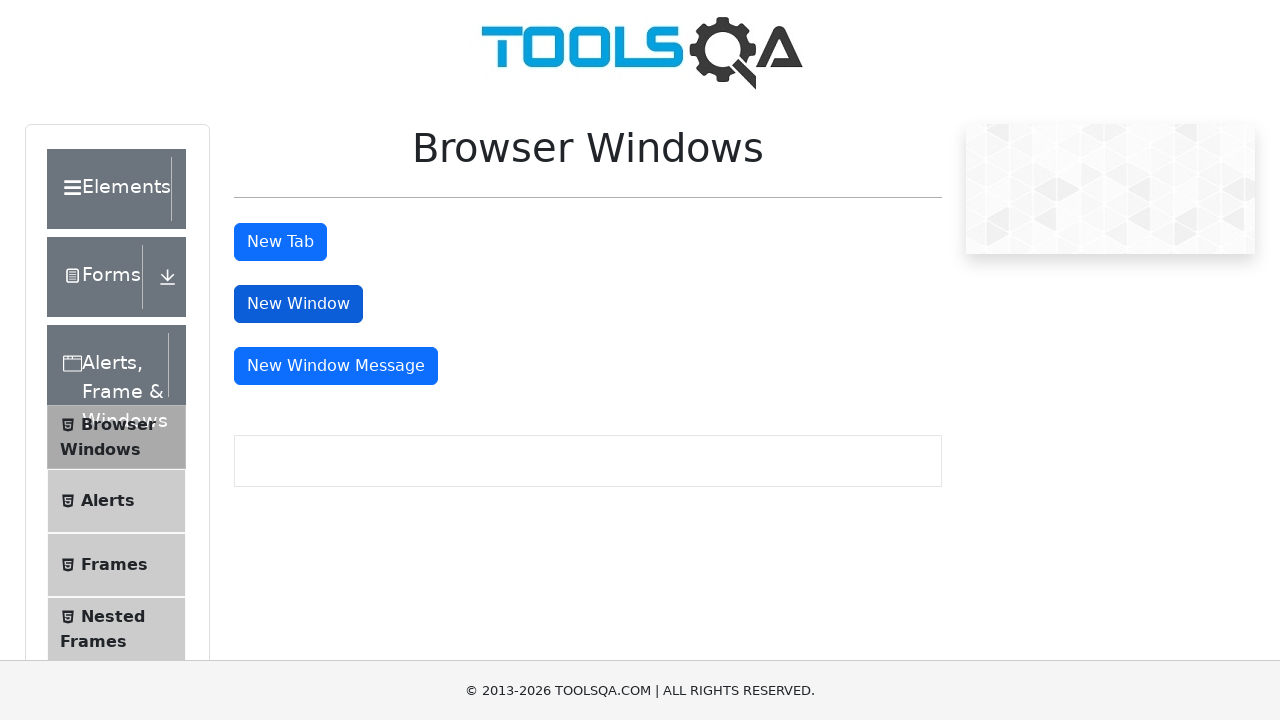

Retrieved new window title: 
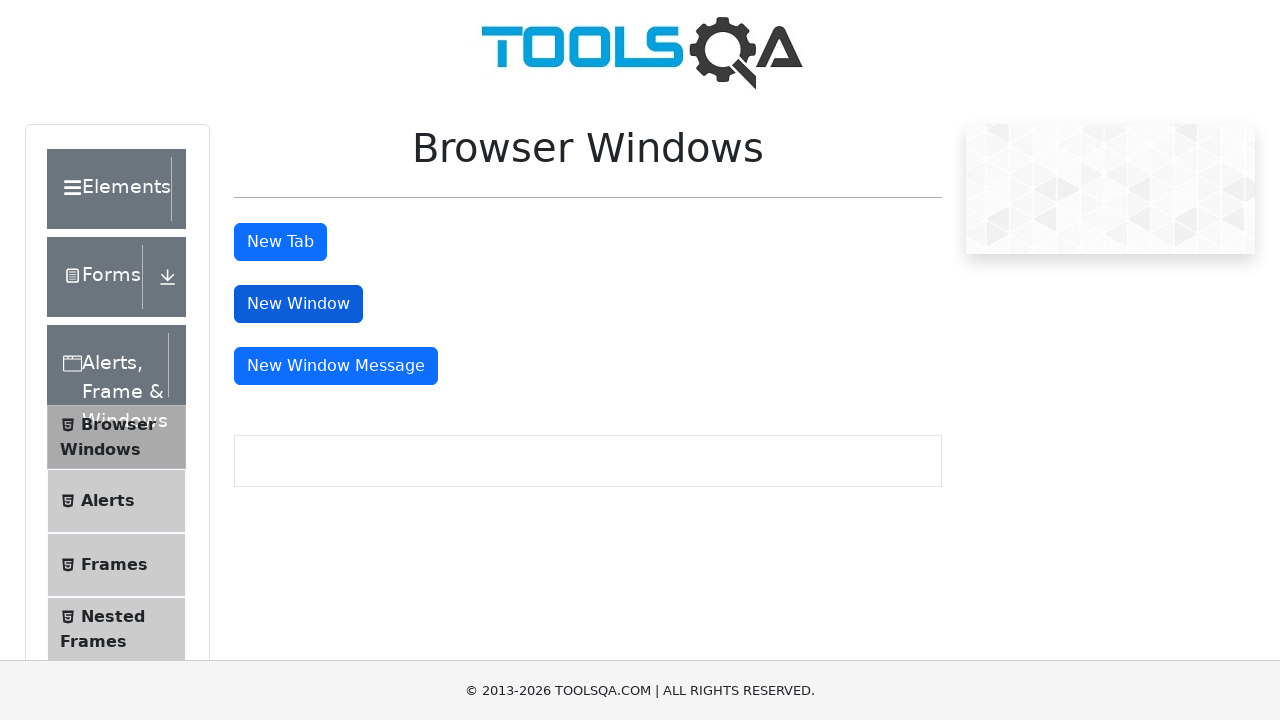

Closed new window and switched back to parent window
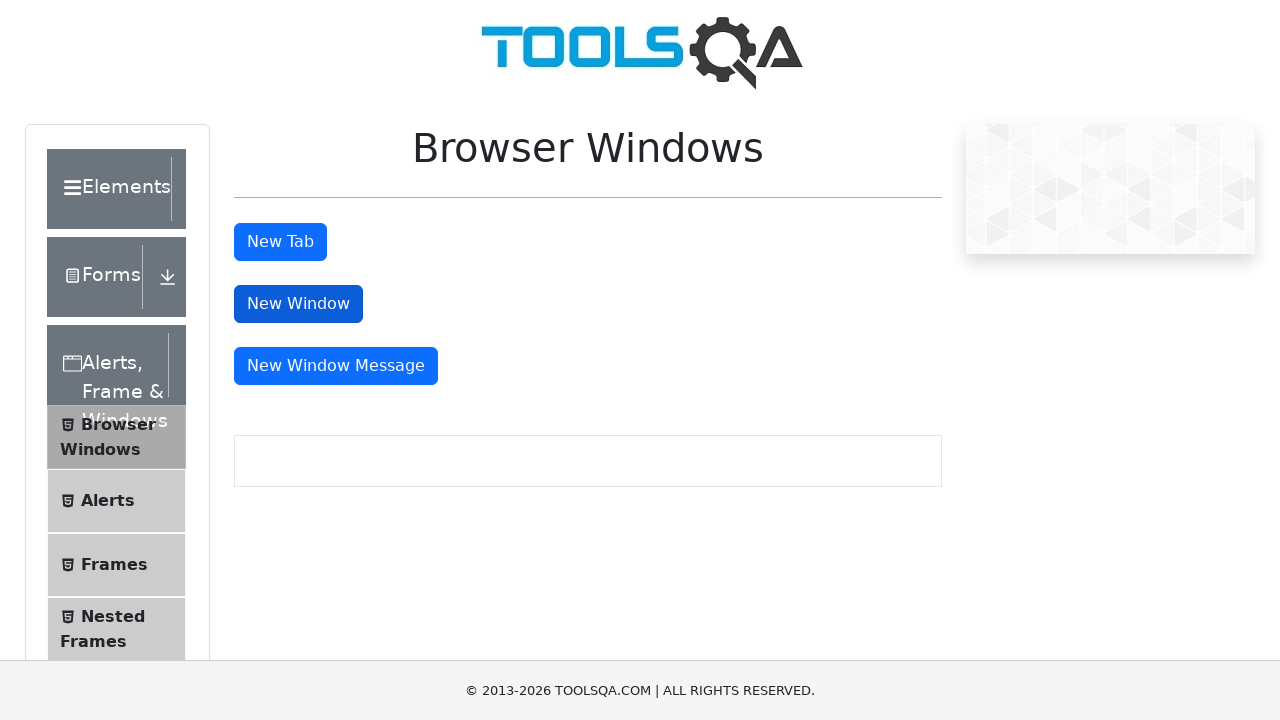

Clicked 'New Tab' button and new tab opened at (280, 242) on #tabButton
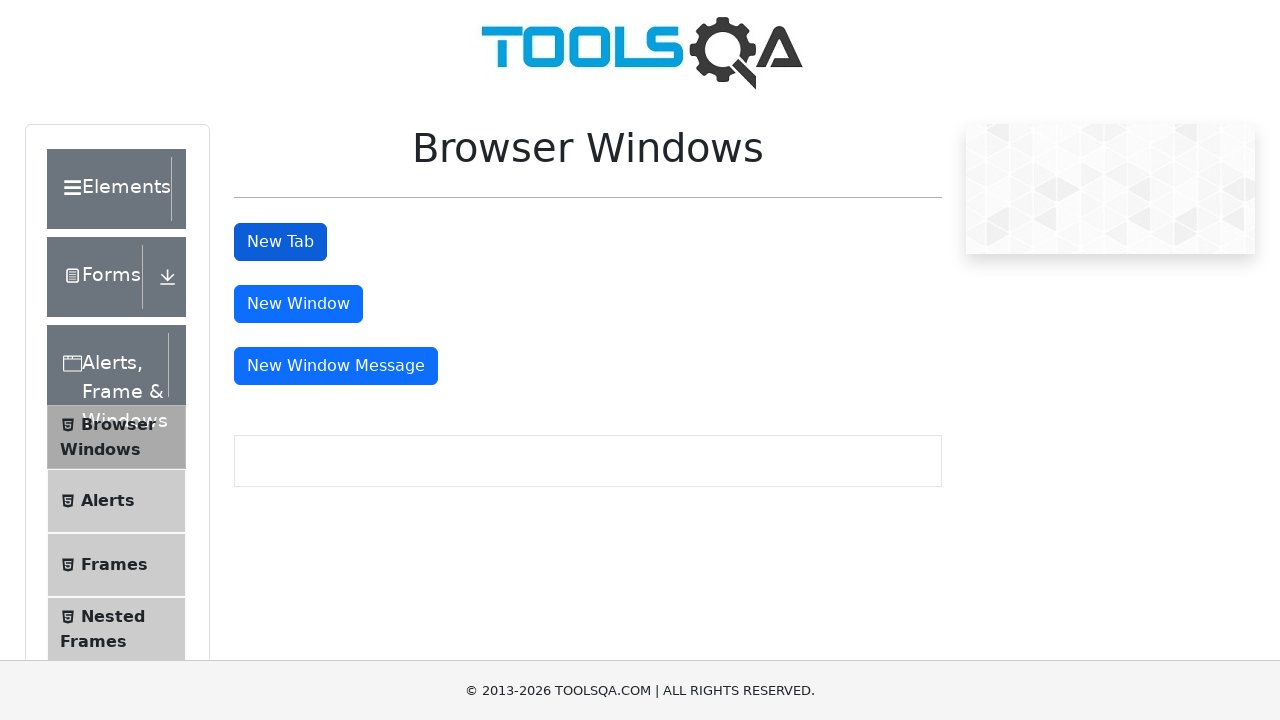

New tab page loaded completely
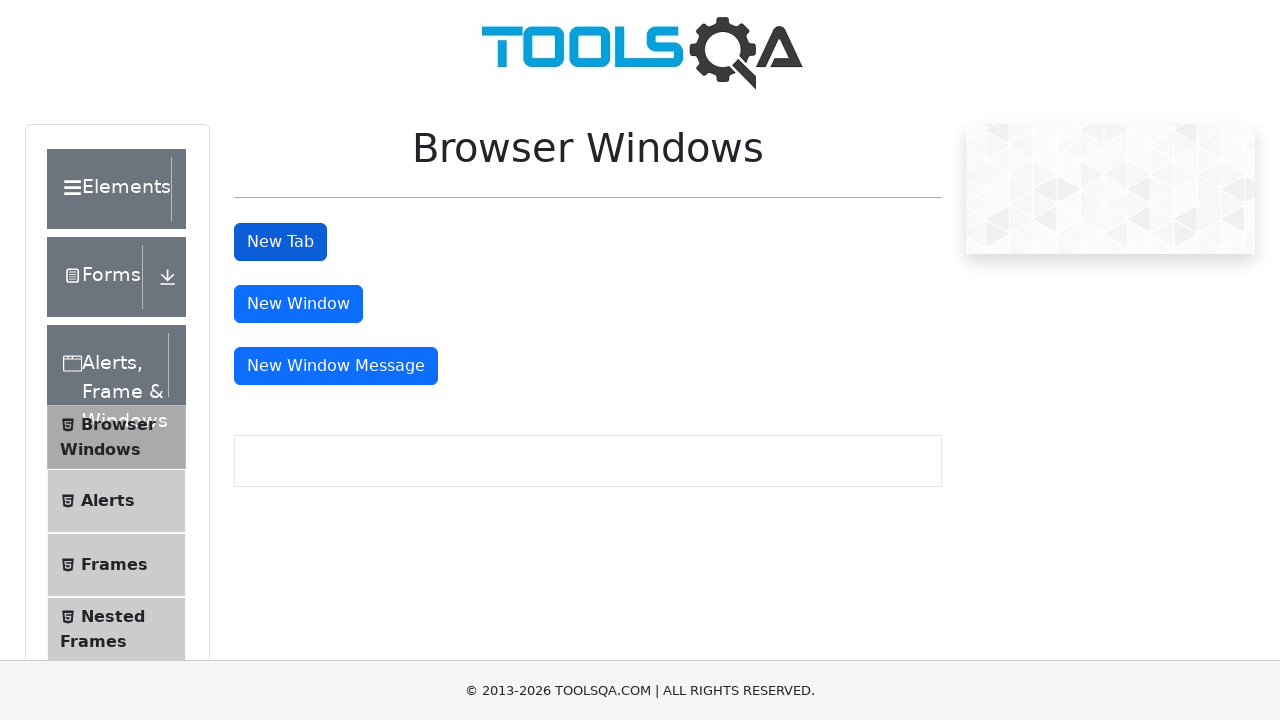

Retrieved new tab title: 
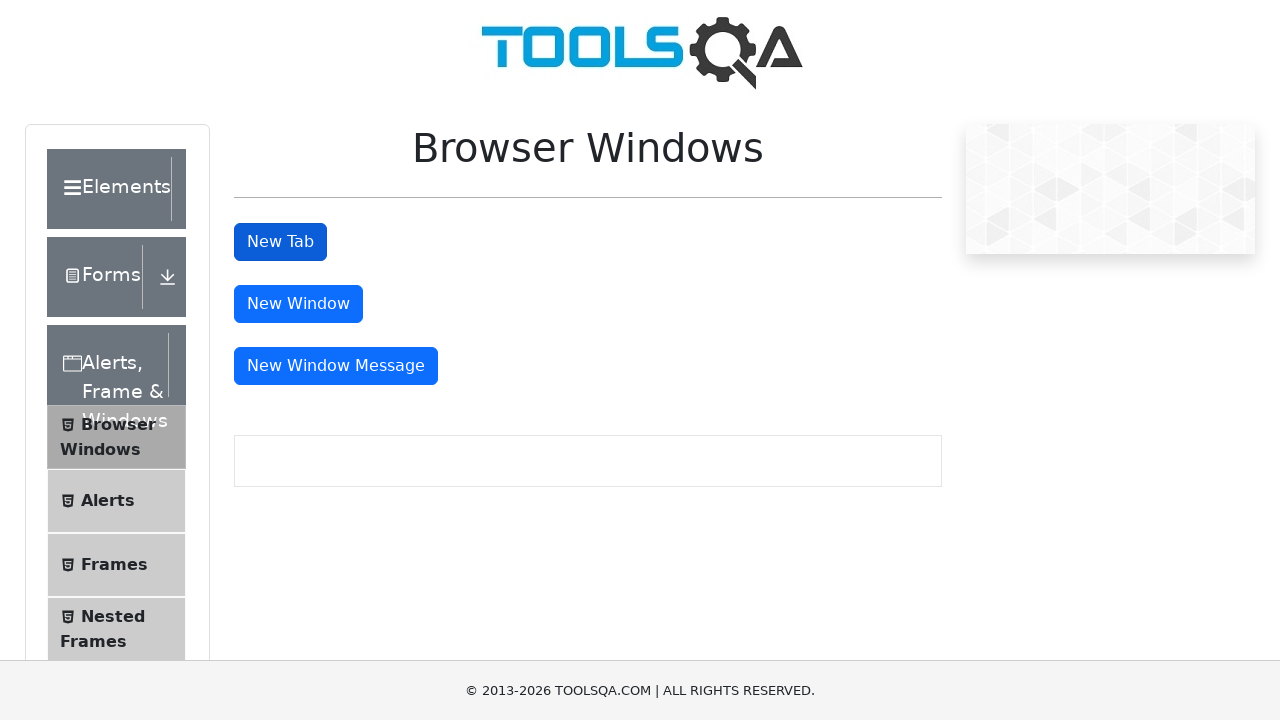

Closed new tab and returned to parent window
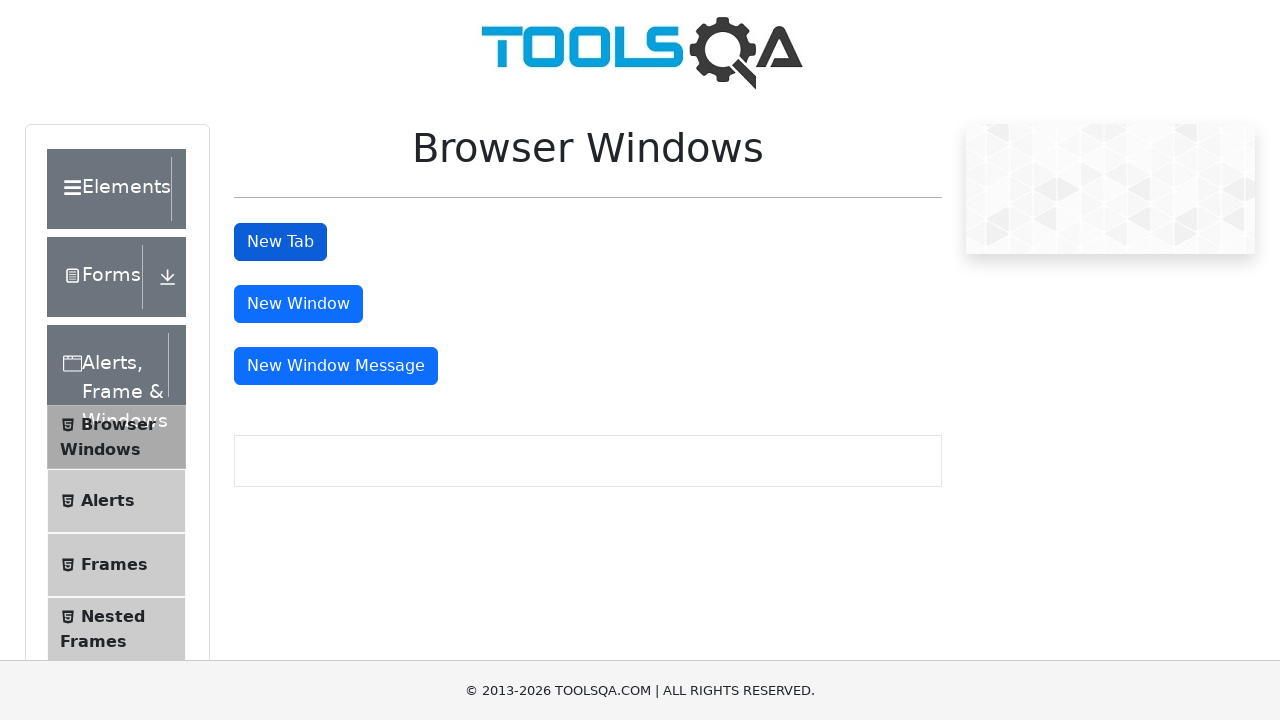

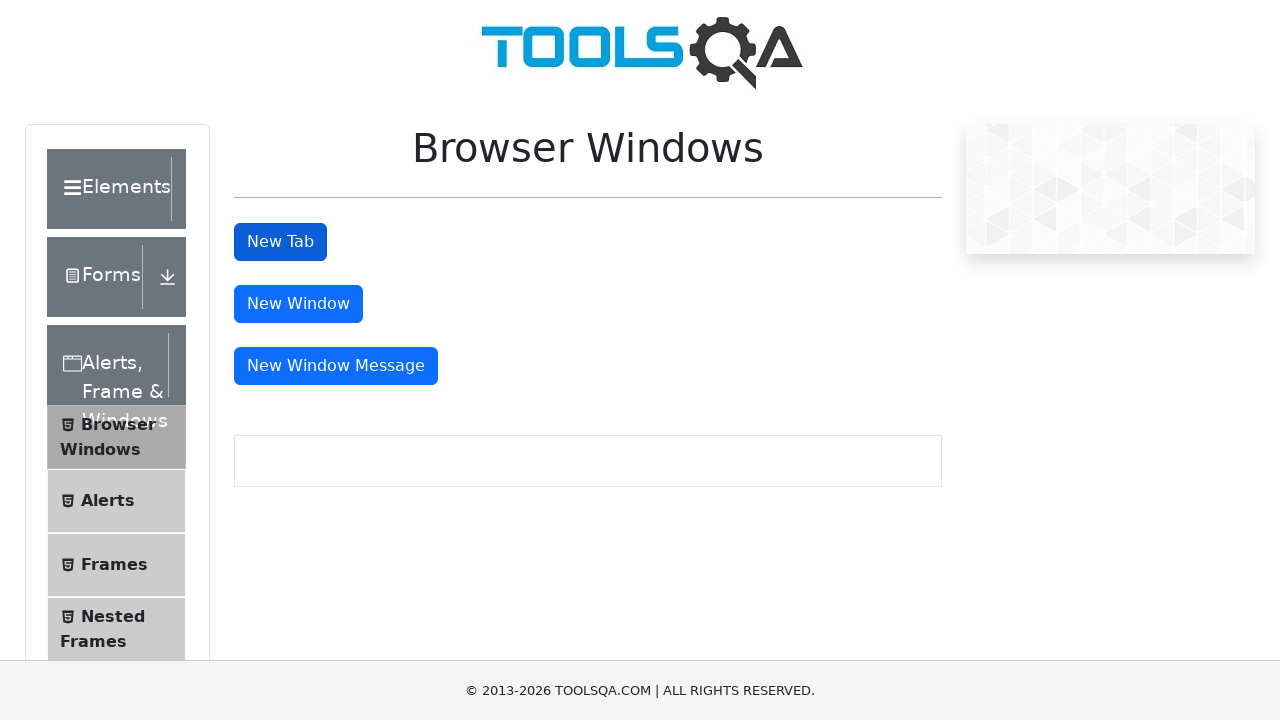